Tests the search functionality on python.org by entering "pycon" as a search query and submitting the form

Starting URL: https://www.python.org

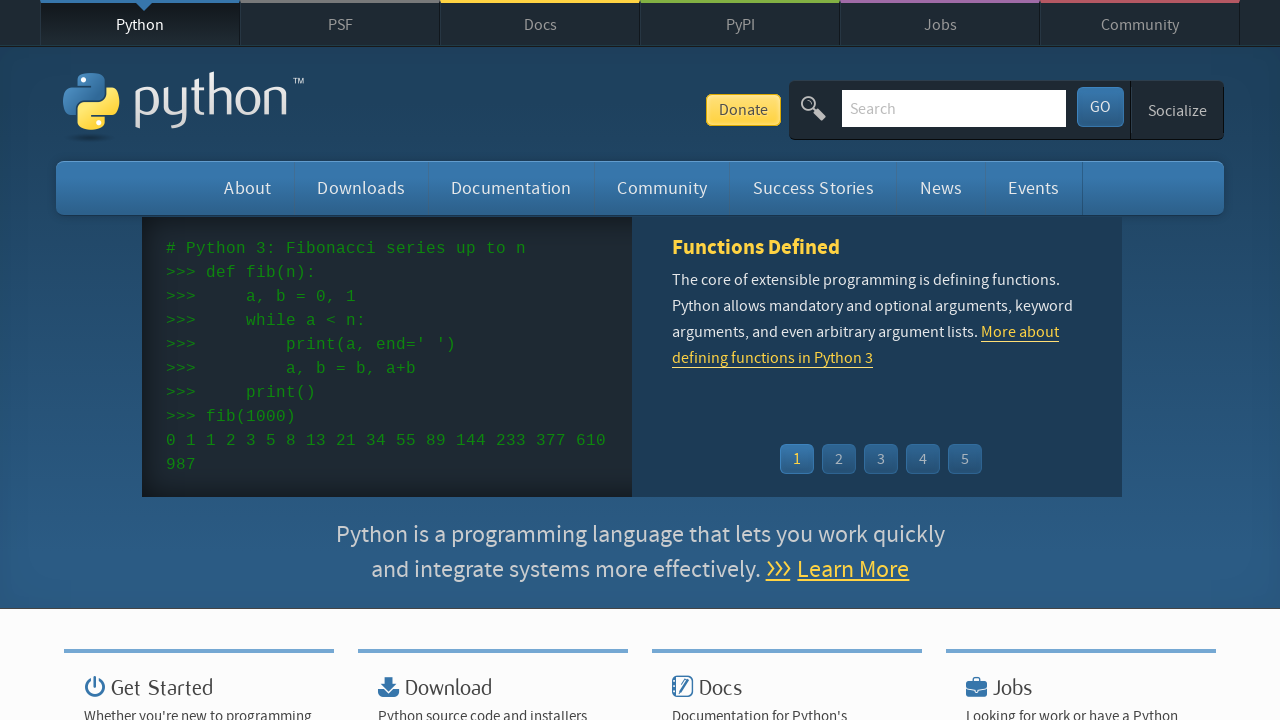

Filled search box with 'pycon' query on input[name='q']
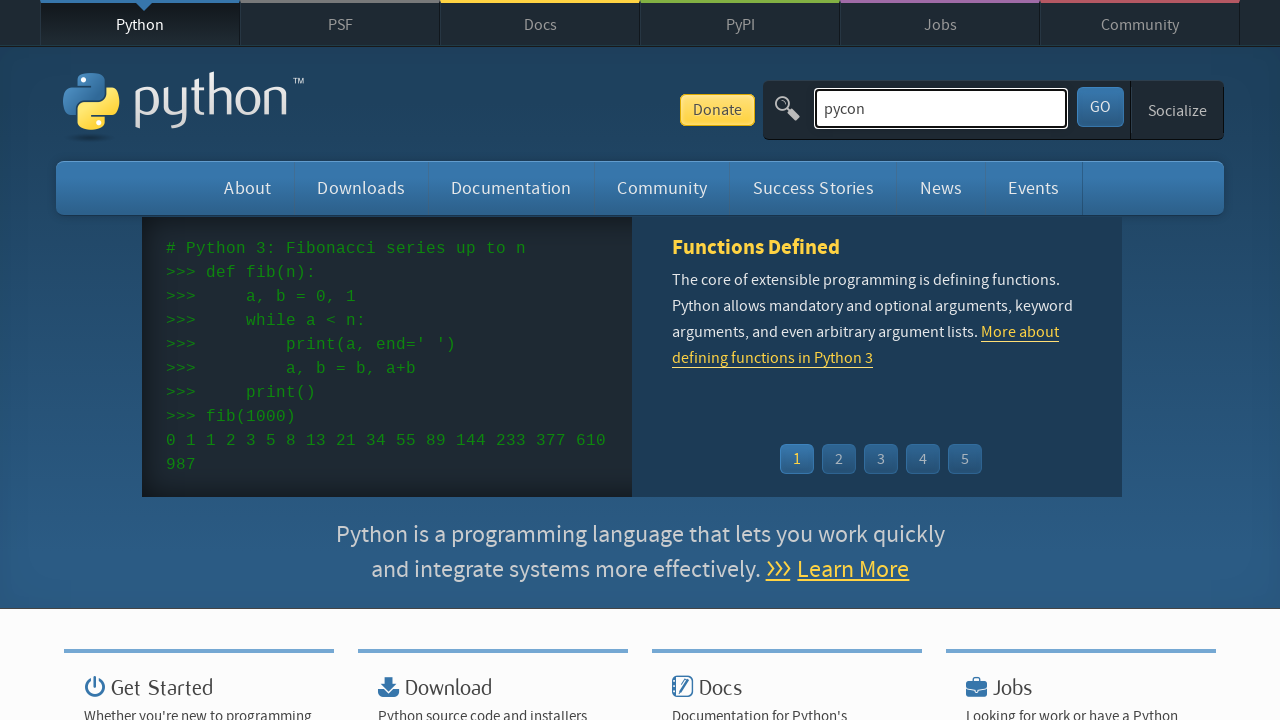

Pressed Enter to submit search form on input[name='q']
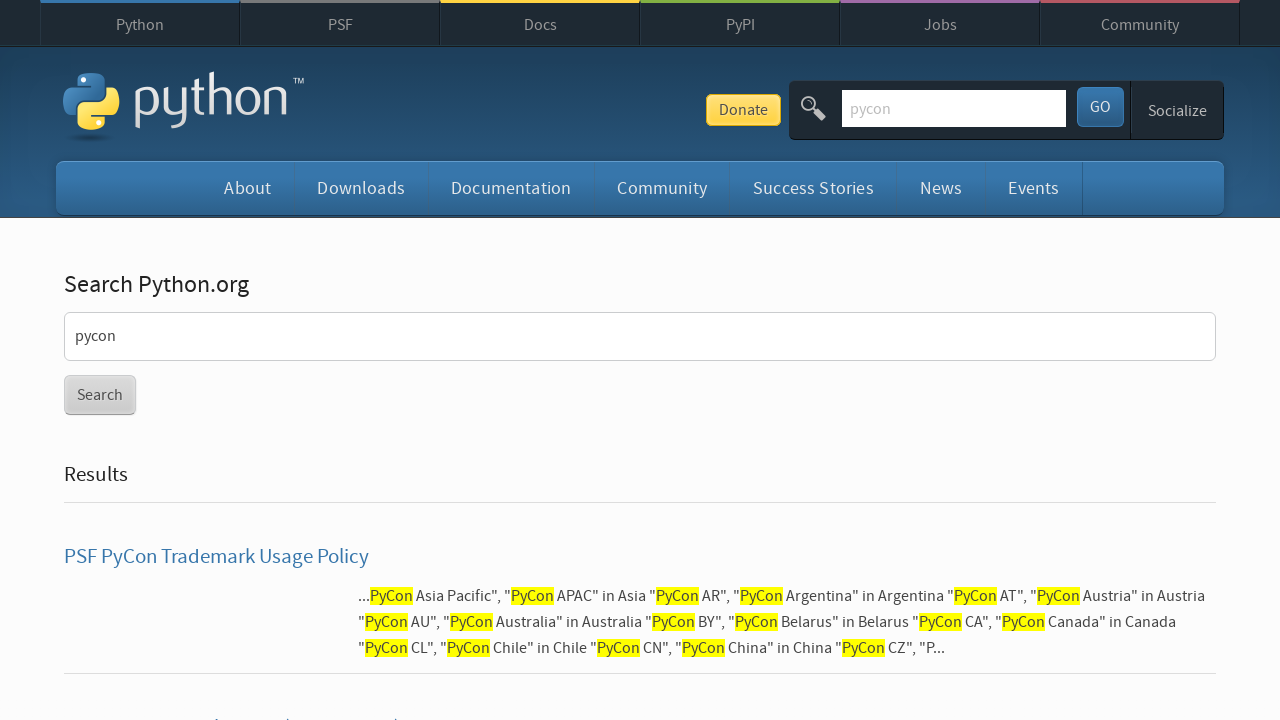

Results page loaded successfully
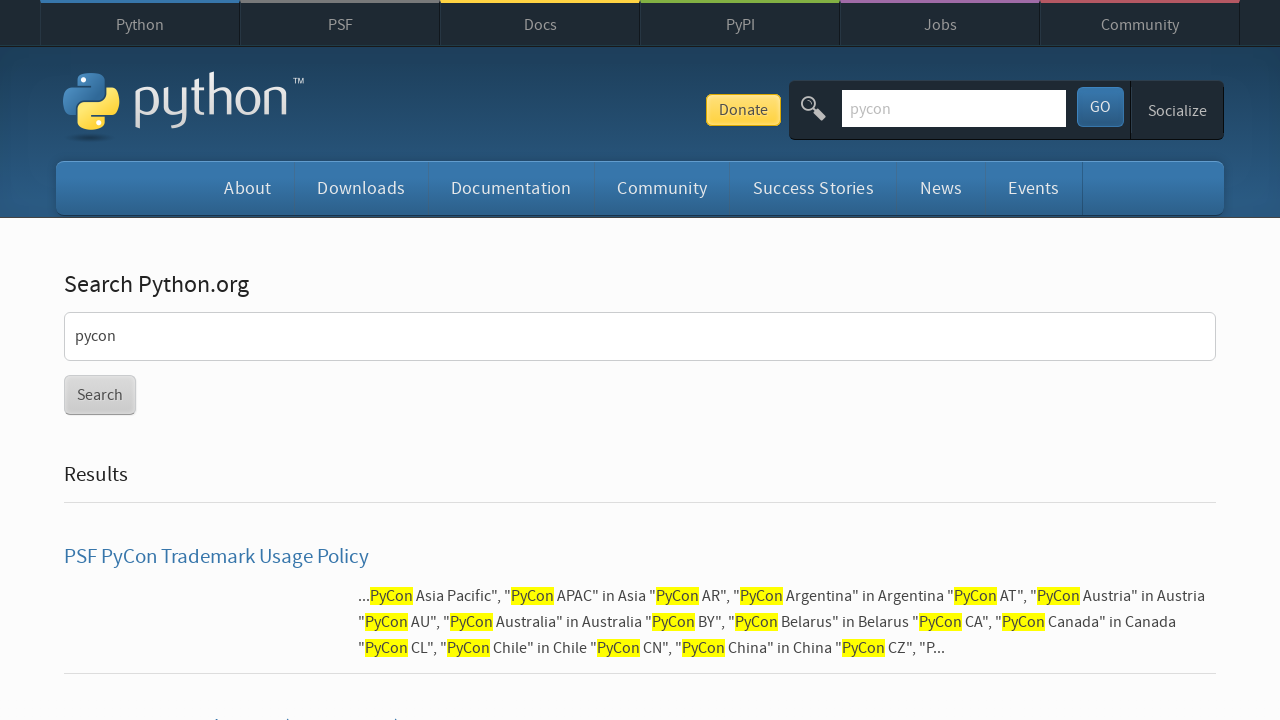

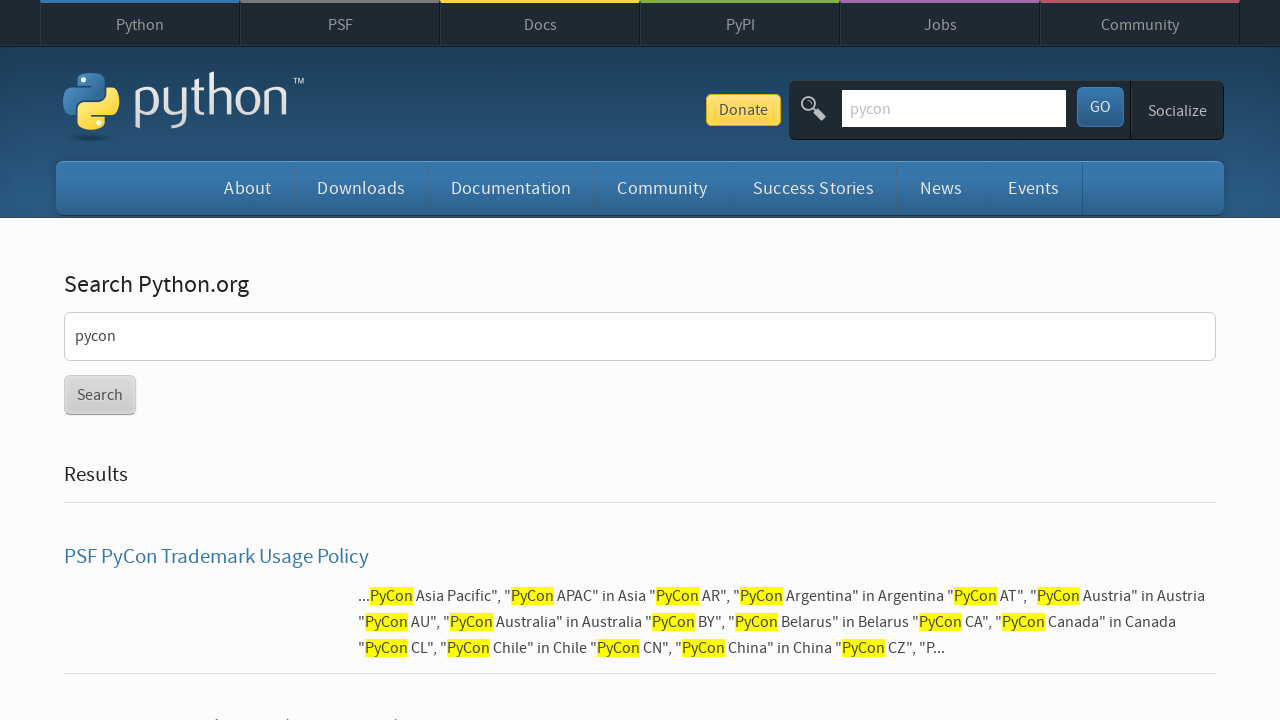